Tests a form by filling in first name, last name (with clear and re-enter), and job title fields using various CSS selector strategies

Starting URL: https://formy-project.herokuapp.com/form

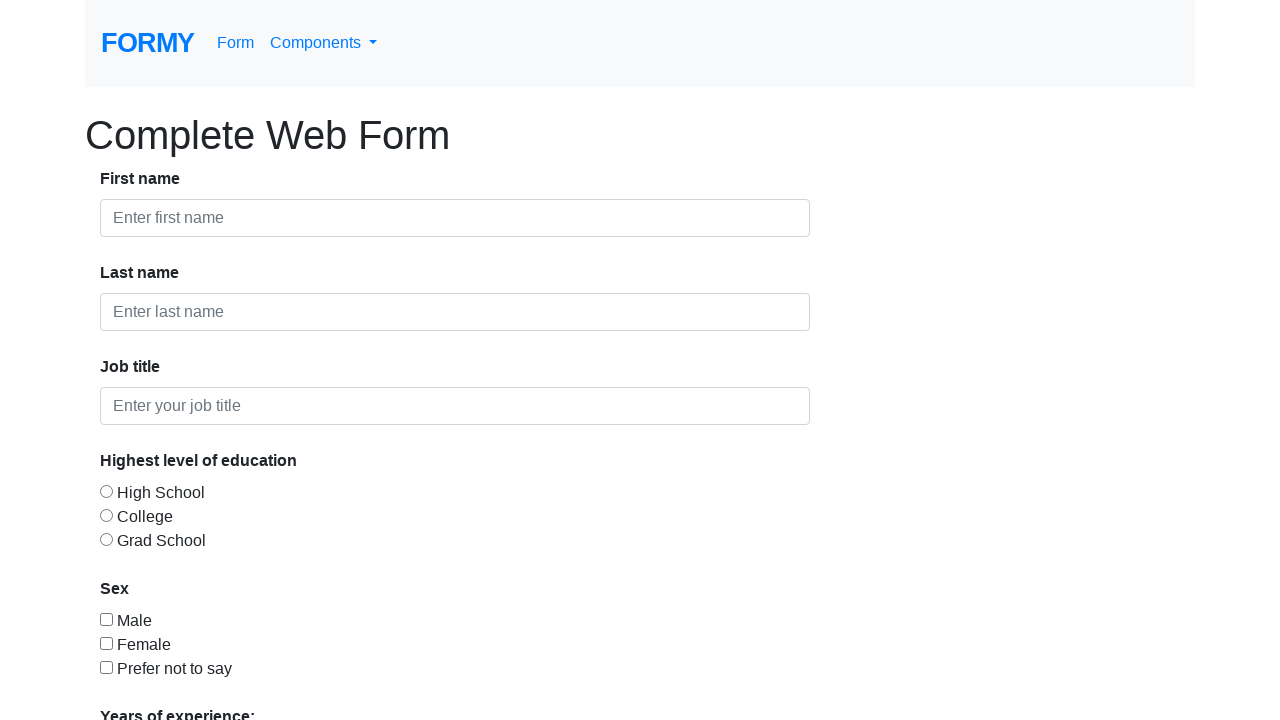

Filled first name field with 'Anton' using ID selector on #first-name
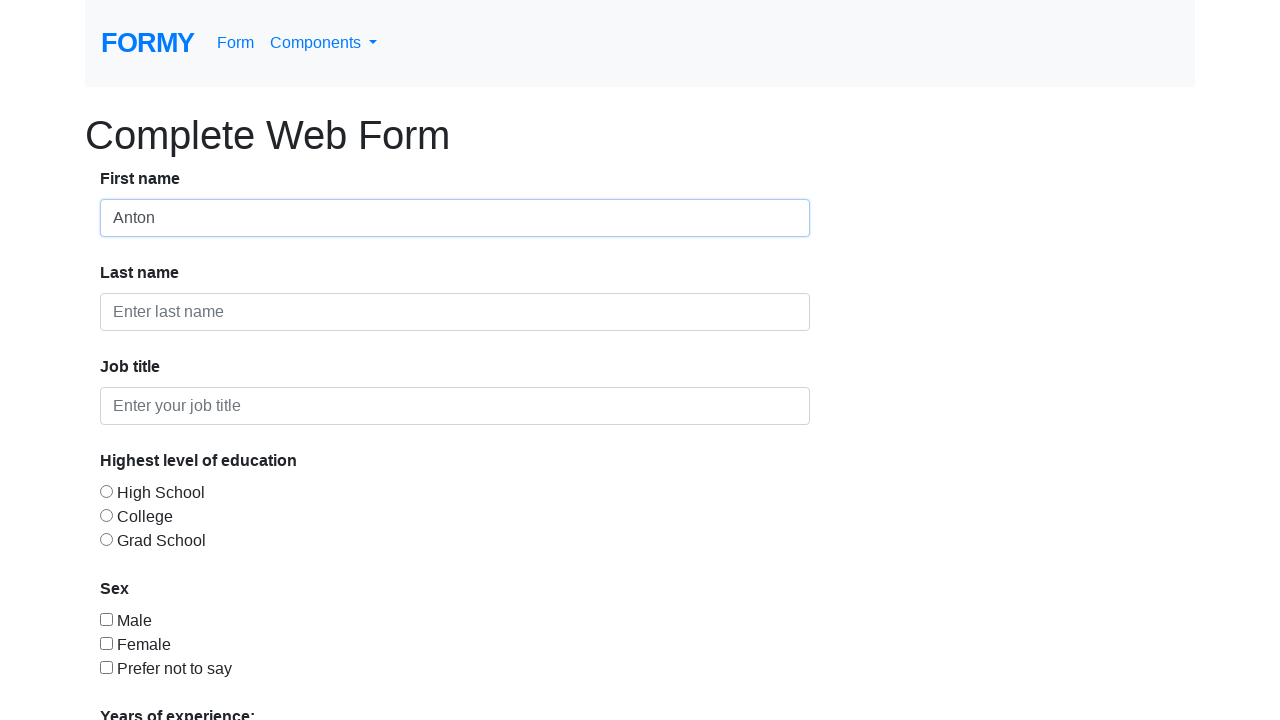

Filled last name field with 'Anton' using ID selector on #last-name
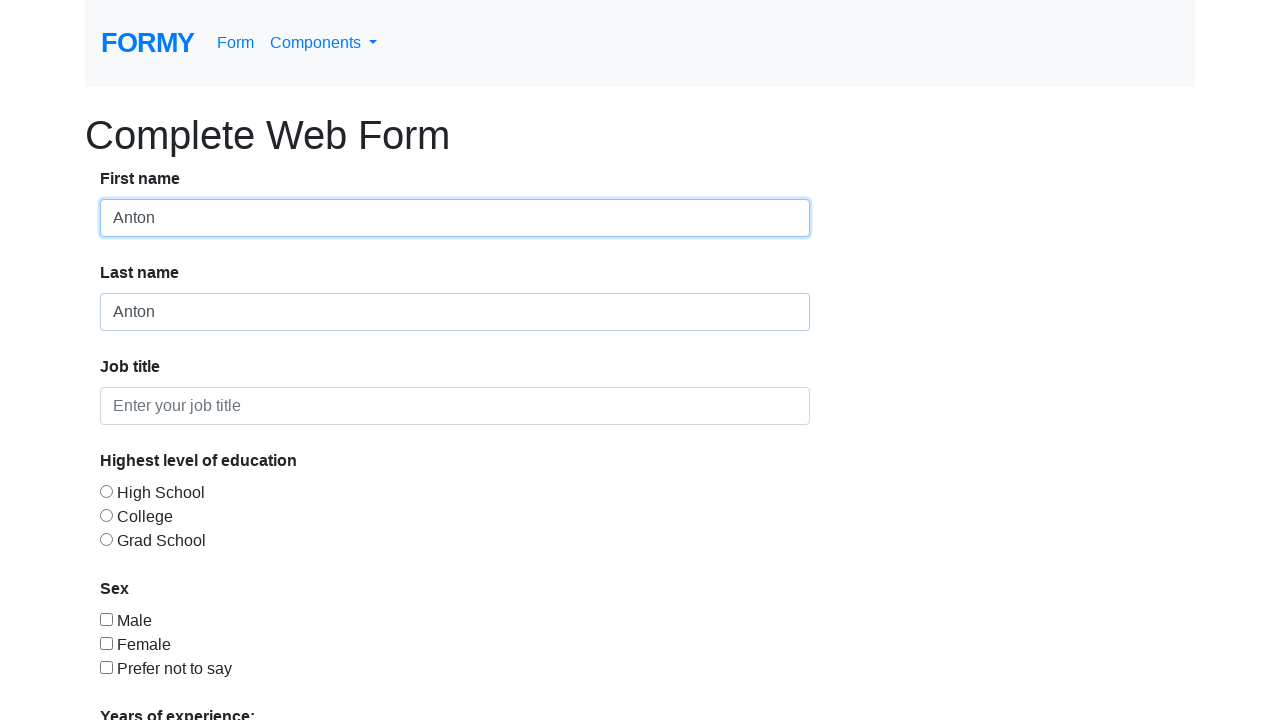

Cleared last name field on #last-name
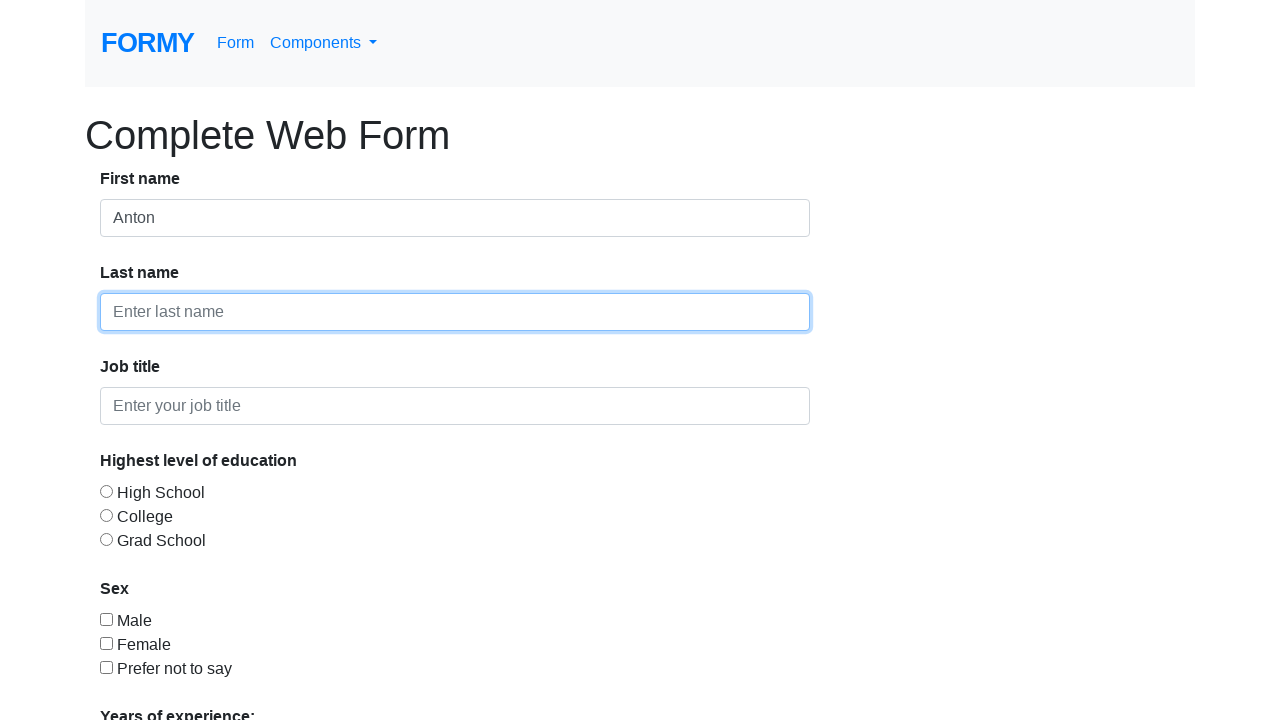

Re-filled last name field with 'Pann' using attribute selector on input[placeholder='Enter last name']
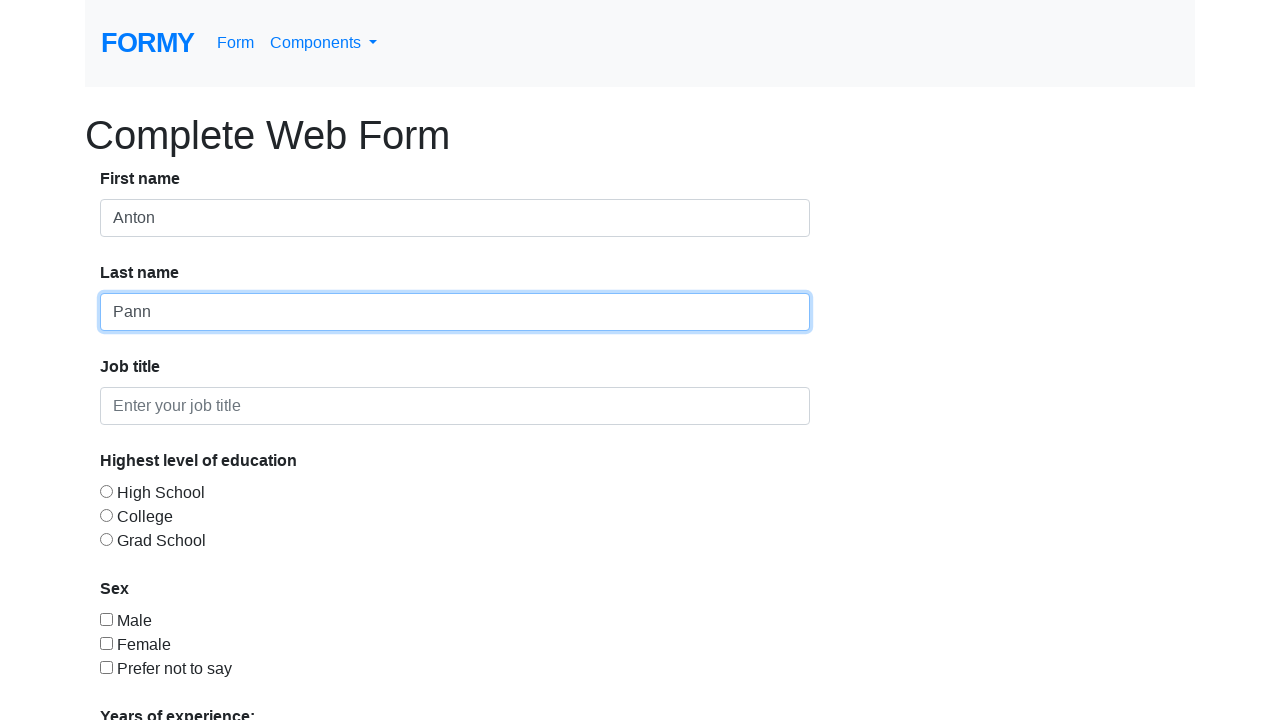

Filled job title field with 'Tester' using nth selector on .form-control >> nth=2
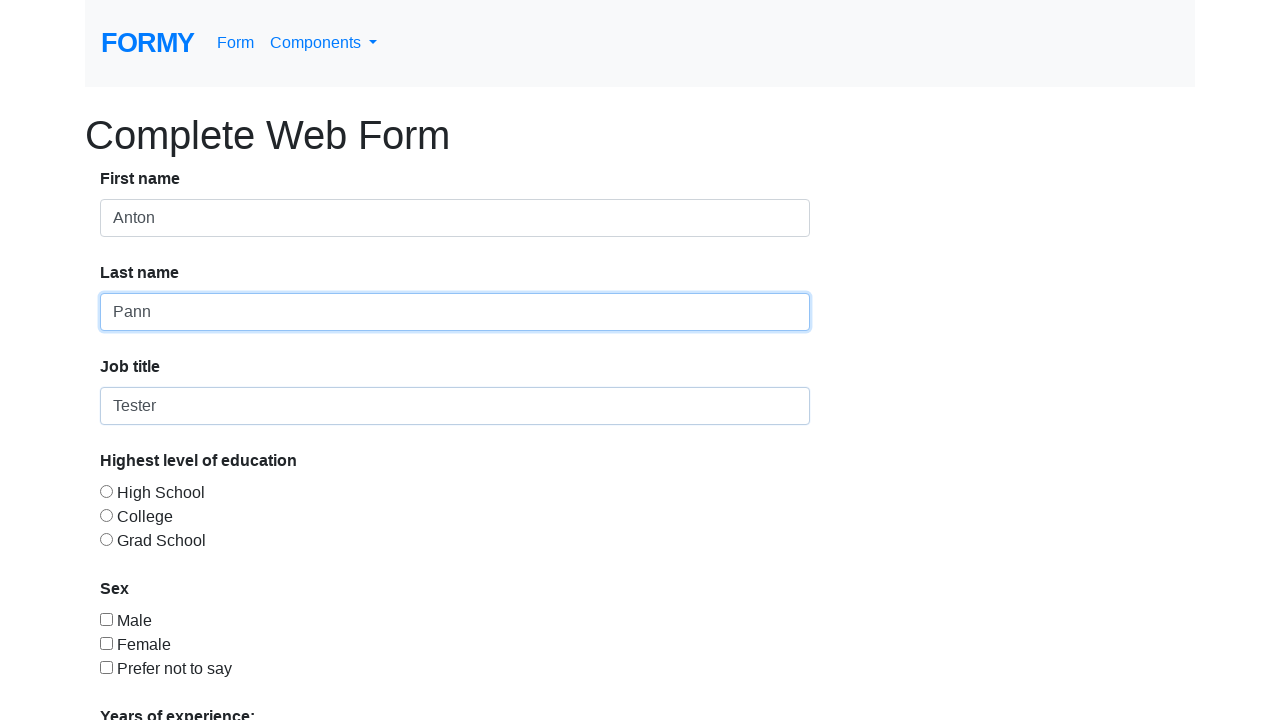

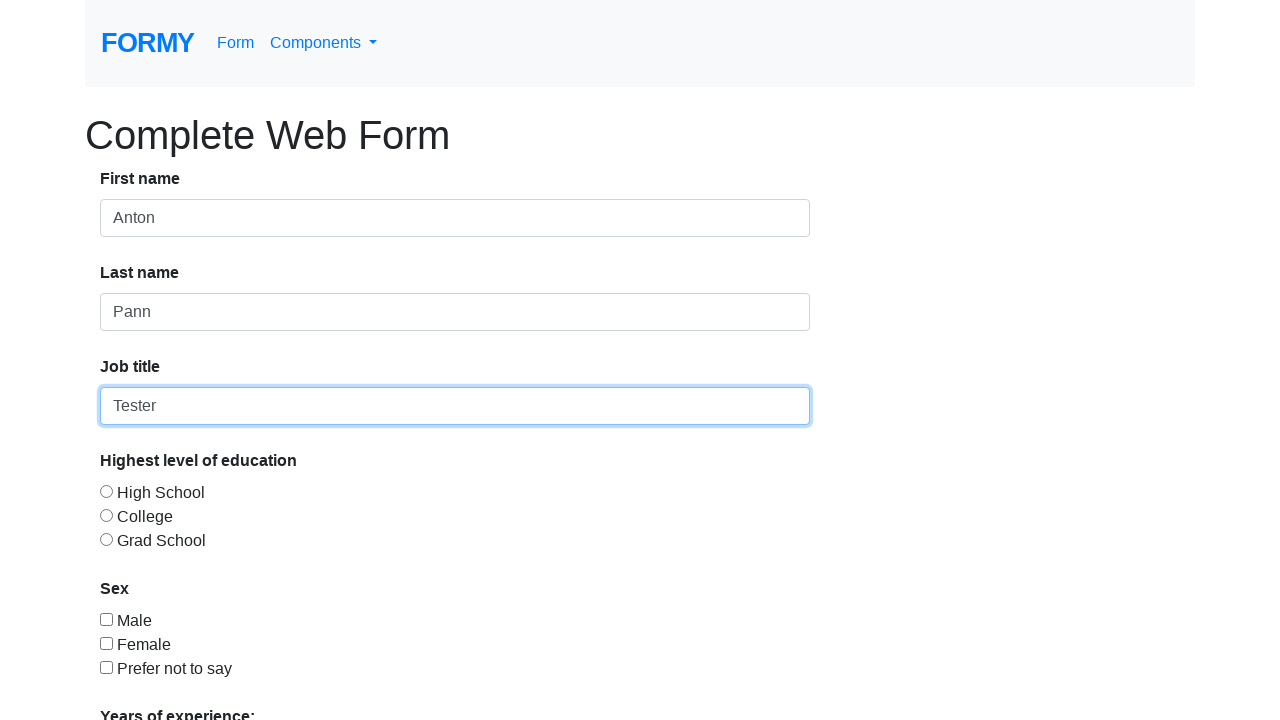